Tests the Apple vendor filter on a demo e-commerce site by clicking the filter checkbox and verifying that 9 products are displayed

Starting URL: https://bstackdemo.com/

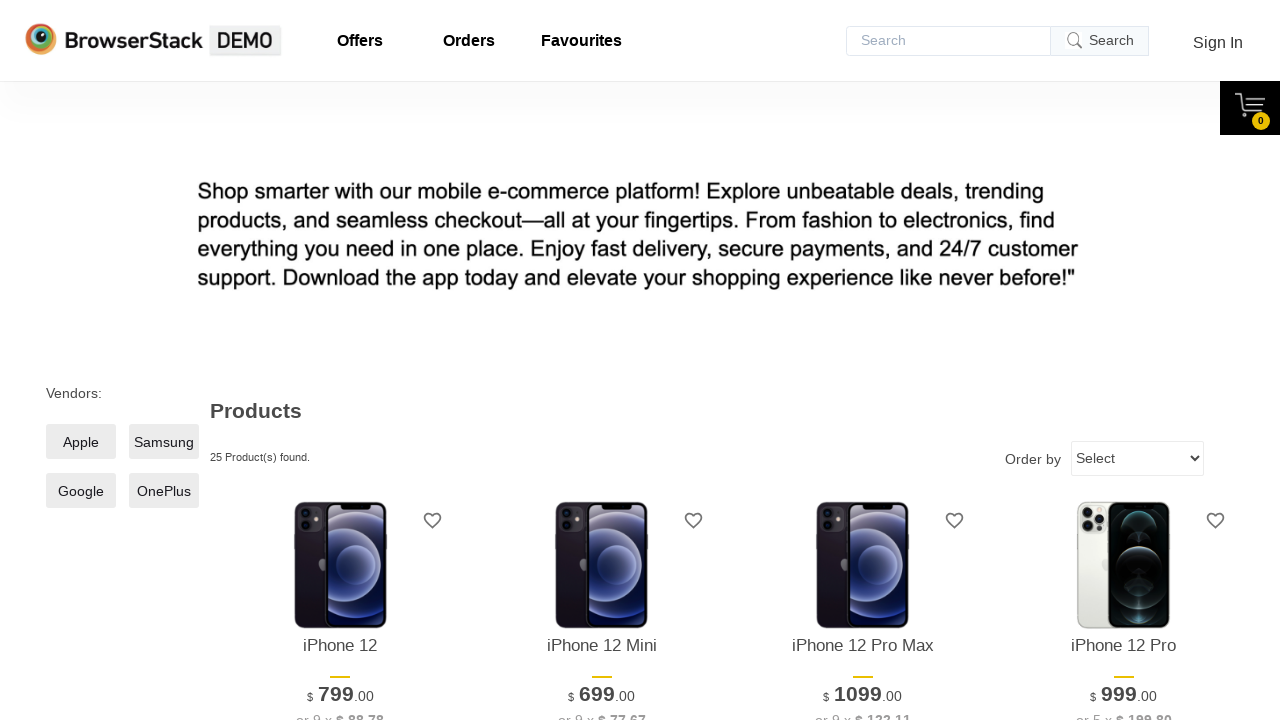

Clicked Apple vendor filter checkbox at (81, 442) on .filters-available-size:nth-child(2) .checkmark
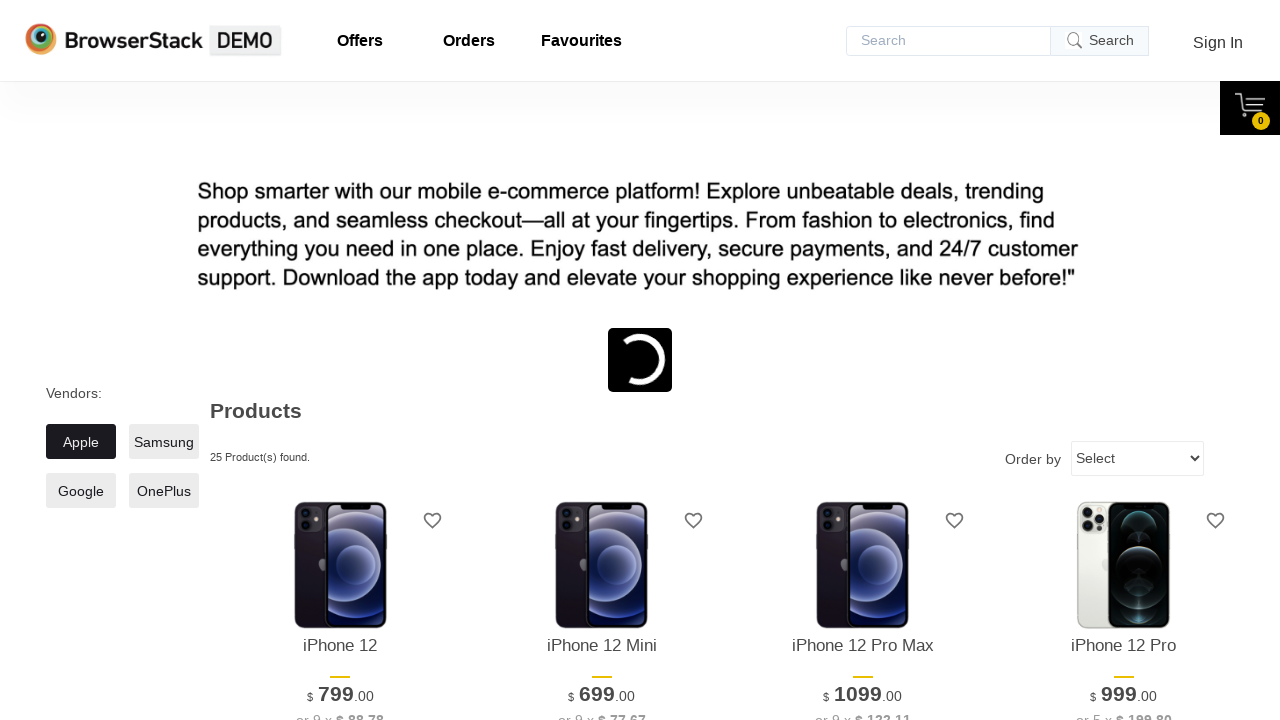

Waited for product titles to load
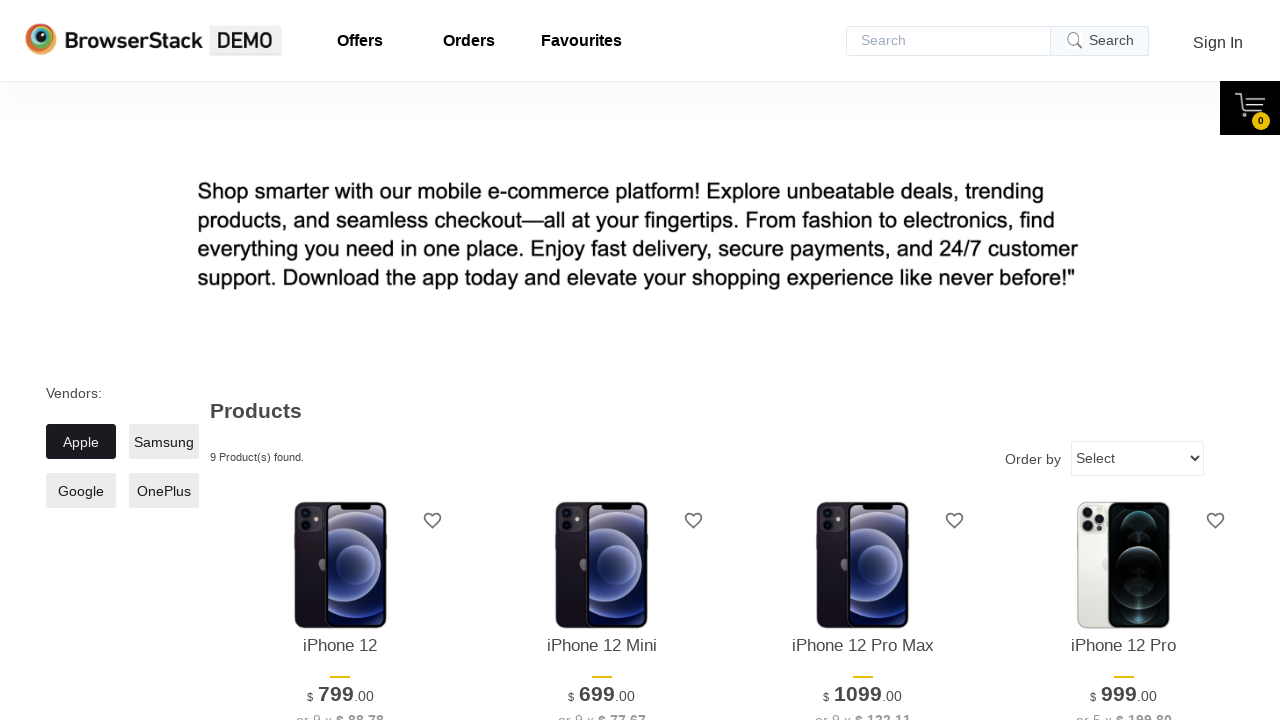

Verified that 9 products are displayed after applying Apple filter
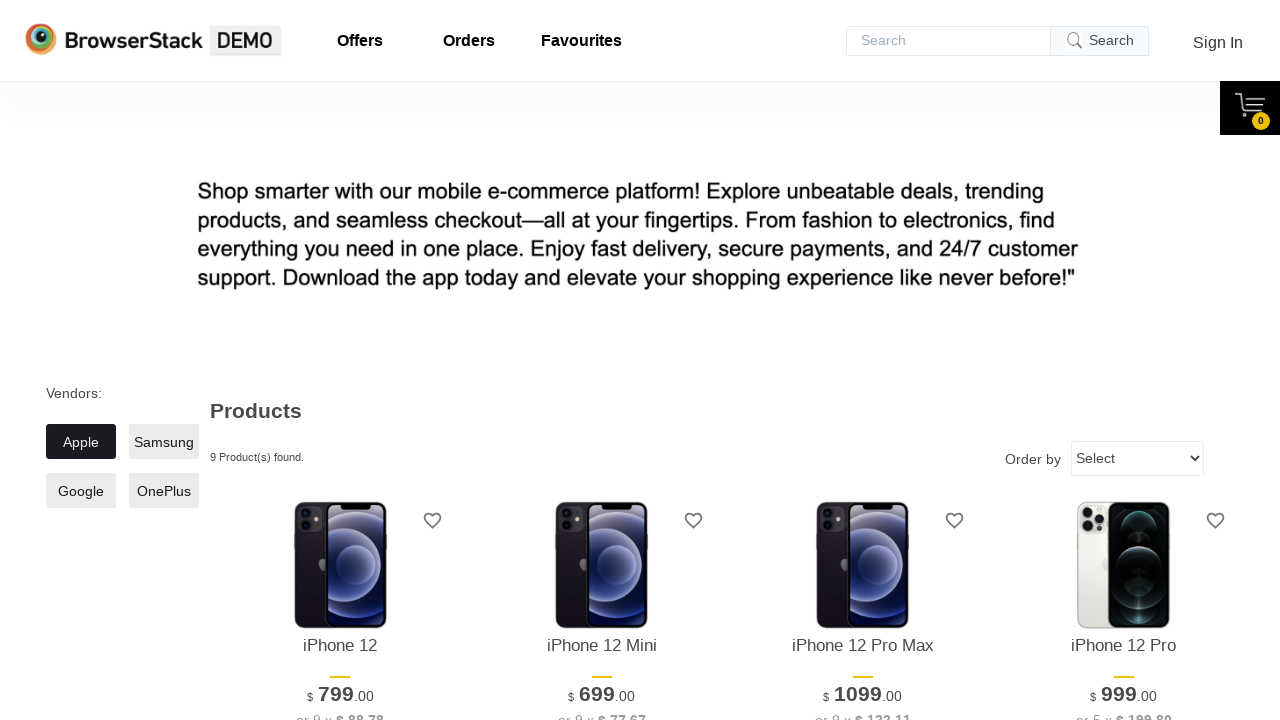

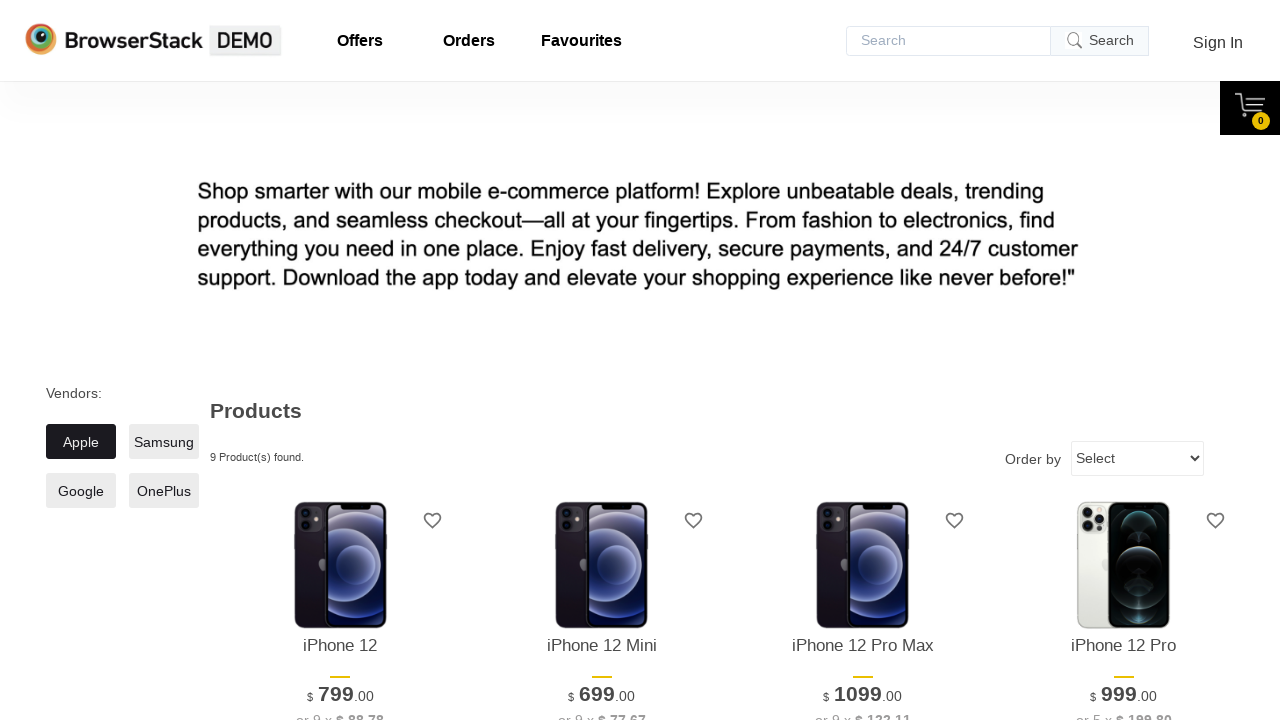